Tests adding a new customer record to a CRUD application by selecting a theme, clicking Add Record, filling out a comprehensive customer form with contact and address details, and verifying successful submission

Starting URL: https://www.grocerycrud.com/v1.x/demo/my_boss_is_in_a_hurry/bootstrap

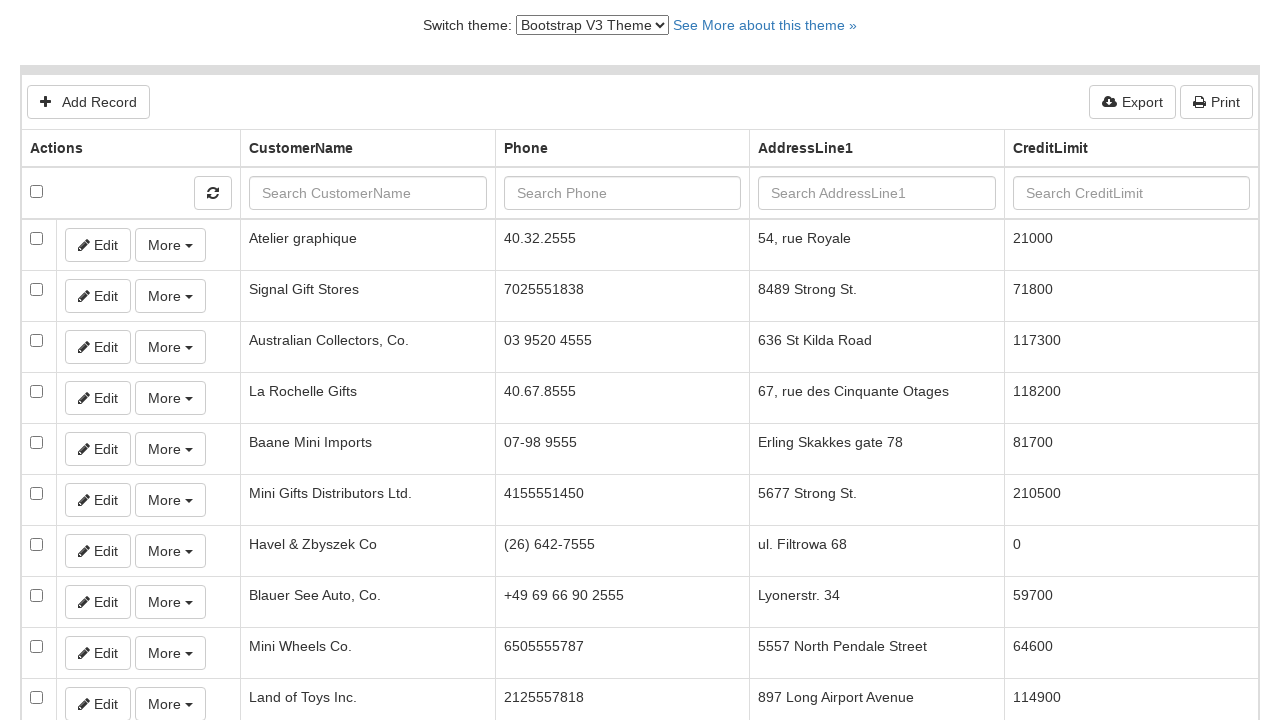

Selected Bootstrap V4 Theme from dropdown on #switch-version-select
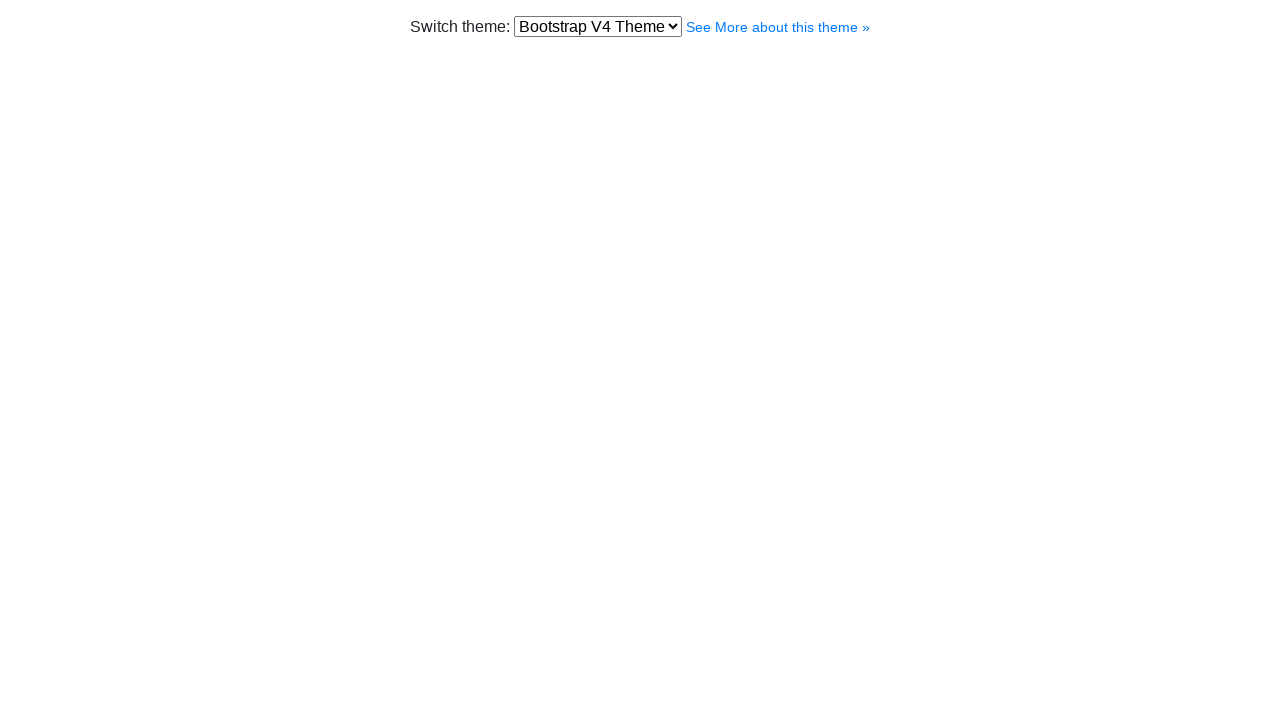

Clicked Add Record button at (96, 112) on a.btn.btn-default.btn-outline-dark:has-text('Add Record')
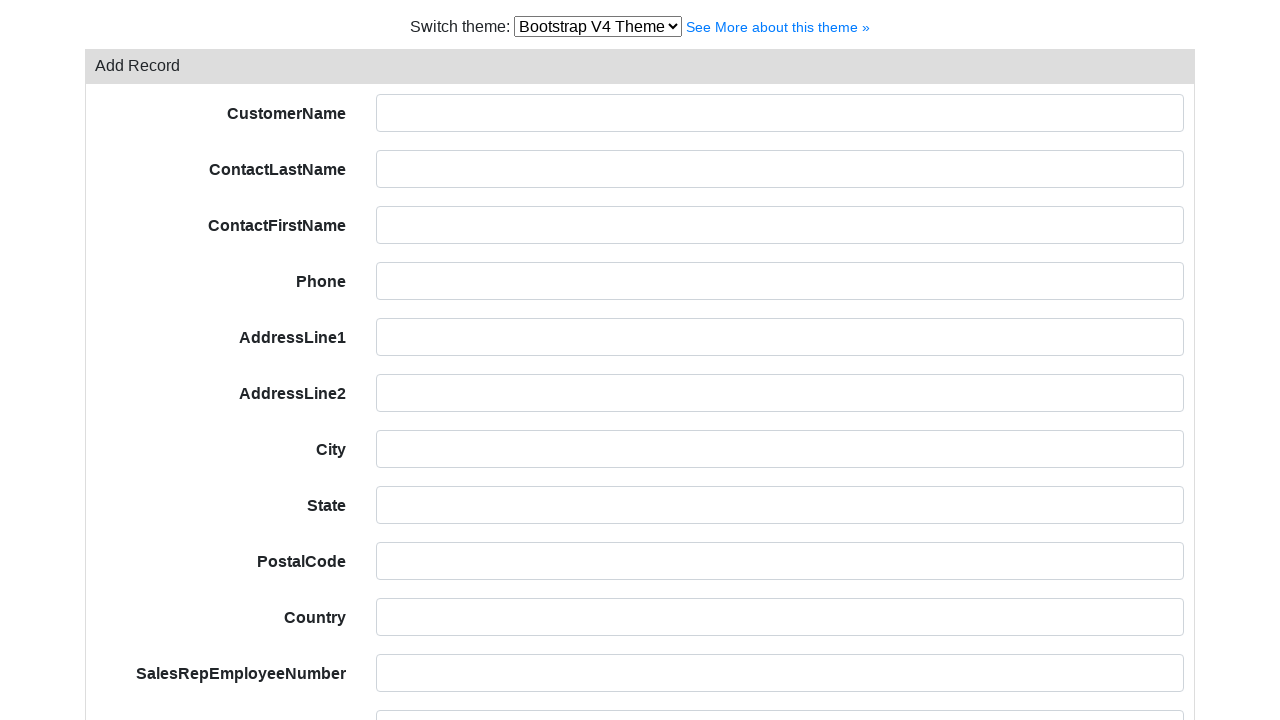

Filled customer name field with 'Teste Sicredi' on #field-customerName
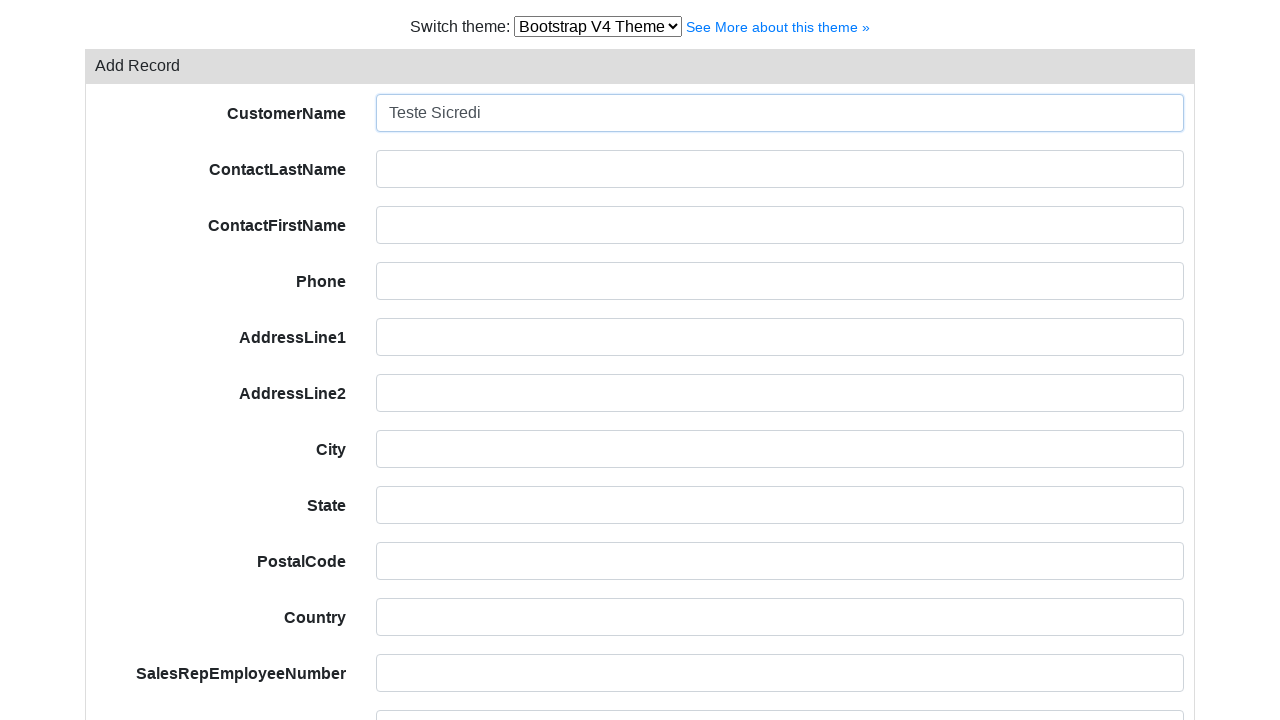

Filled contact last name field with 'Teste' on input[name='contactLastName']
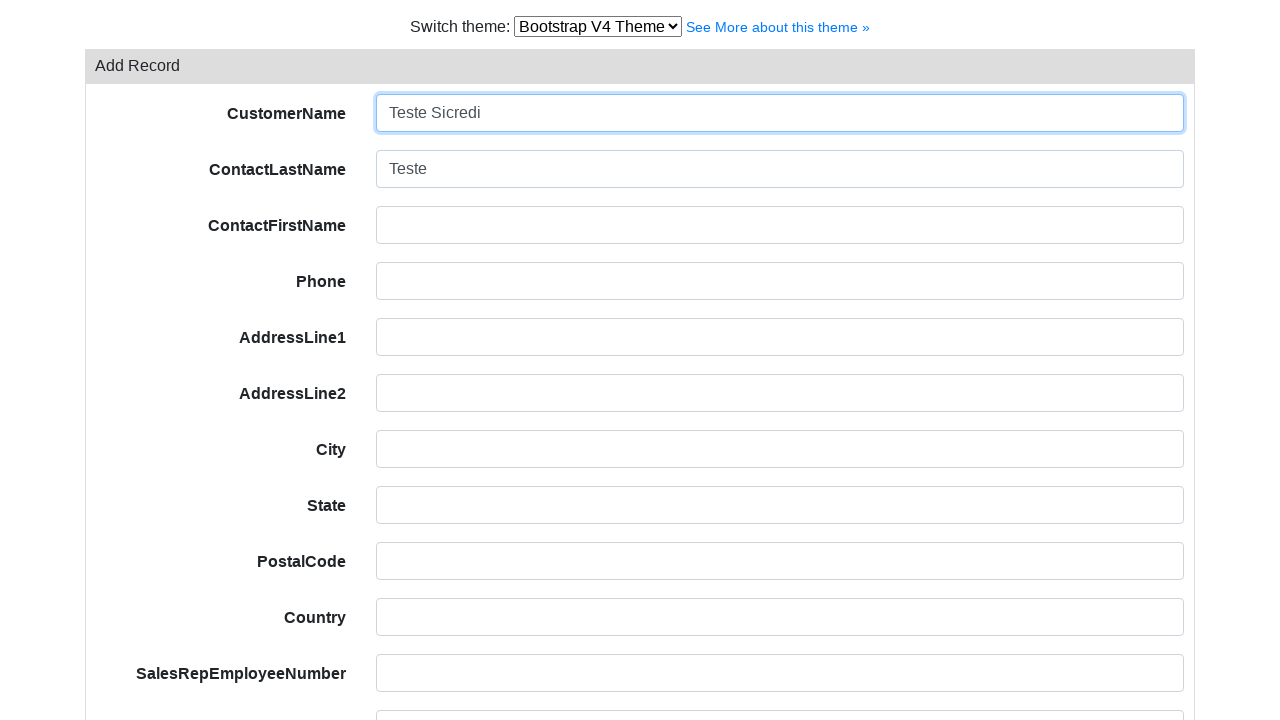

Filled contact first name field with 'Samuel Conceicao' on input[name='contactFirstName']
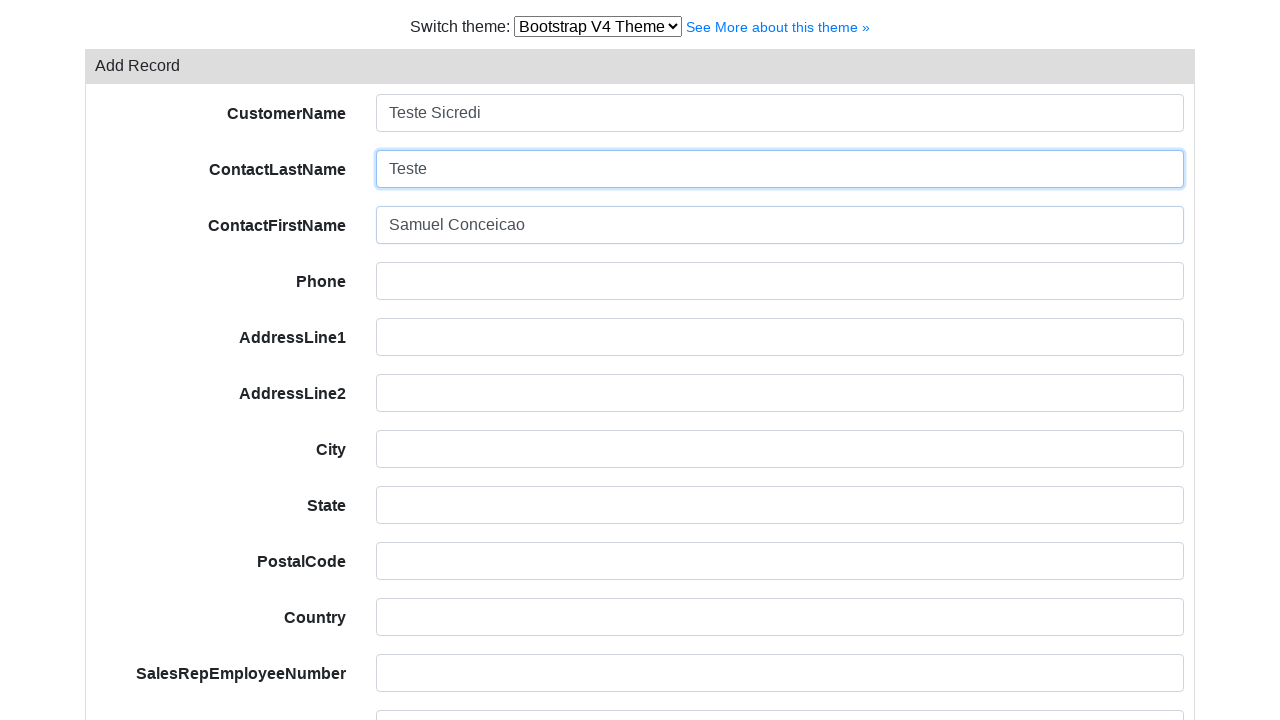

Filled phone field with '51 9999-9999' on #field-phone
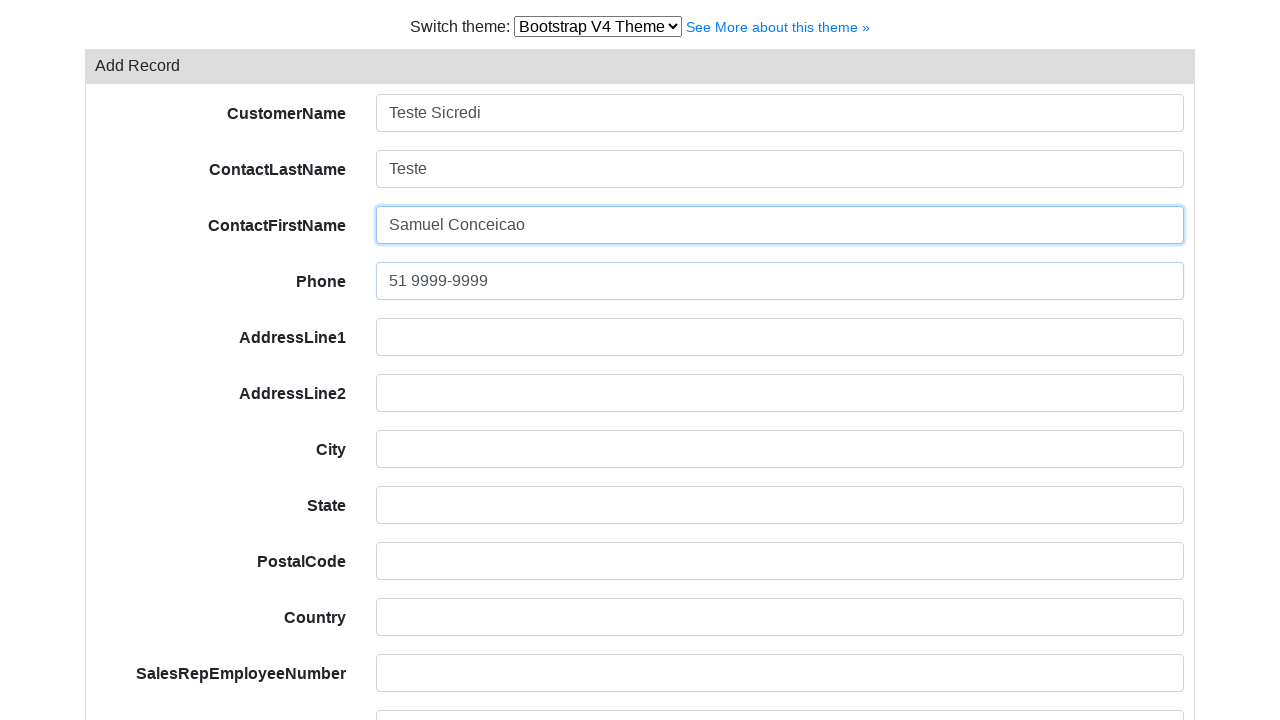

Filled address line 1 field with 'Av Assis Brasil, 3970' on #field-addressLine1
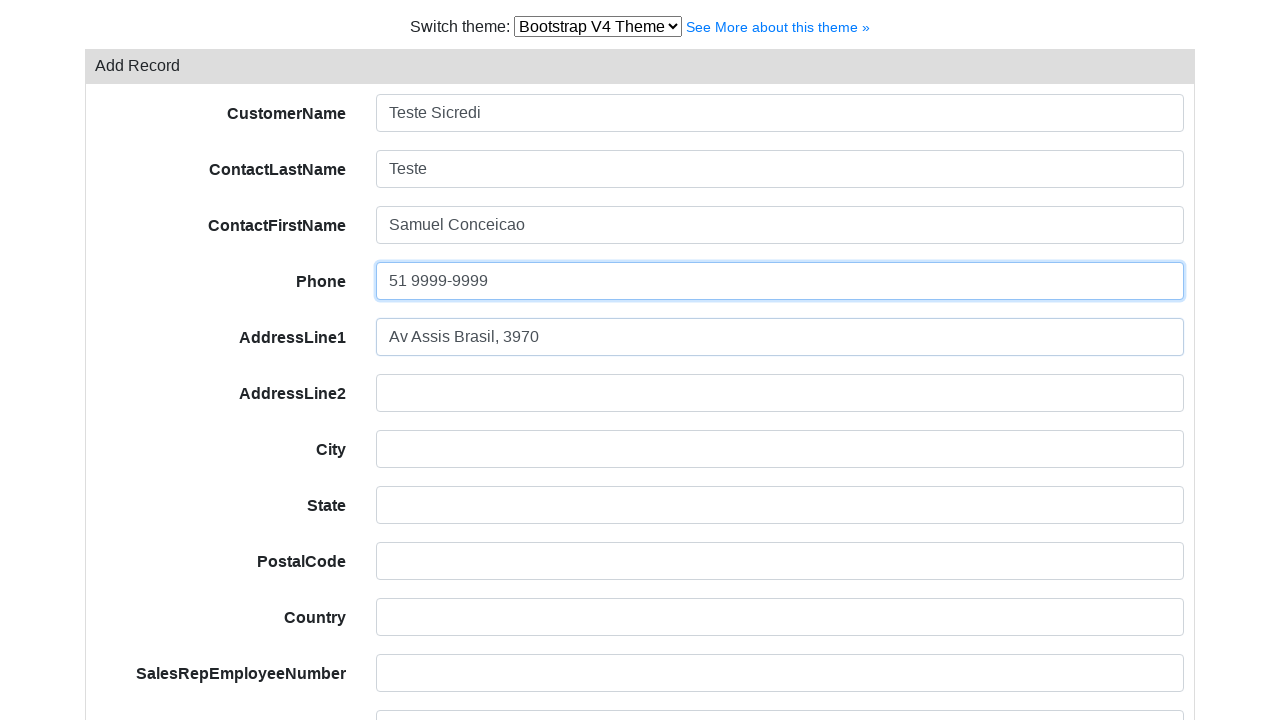

Filled address line 2 field with 'Torre D' on #field-addressLine2
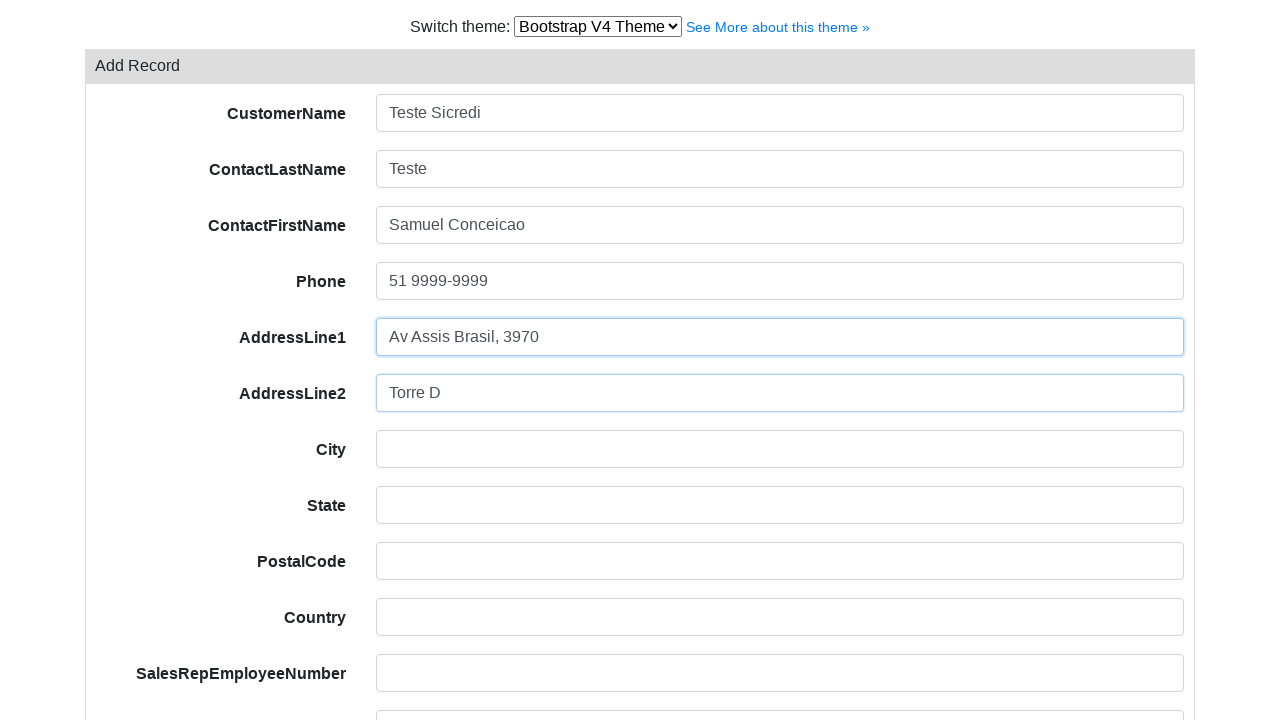

Filled city field with 'Porto Alegre' on input[name='city']
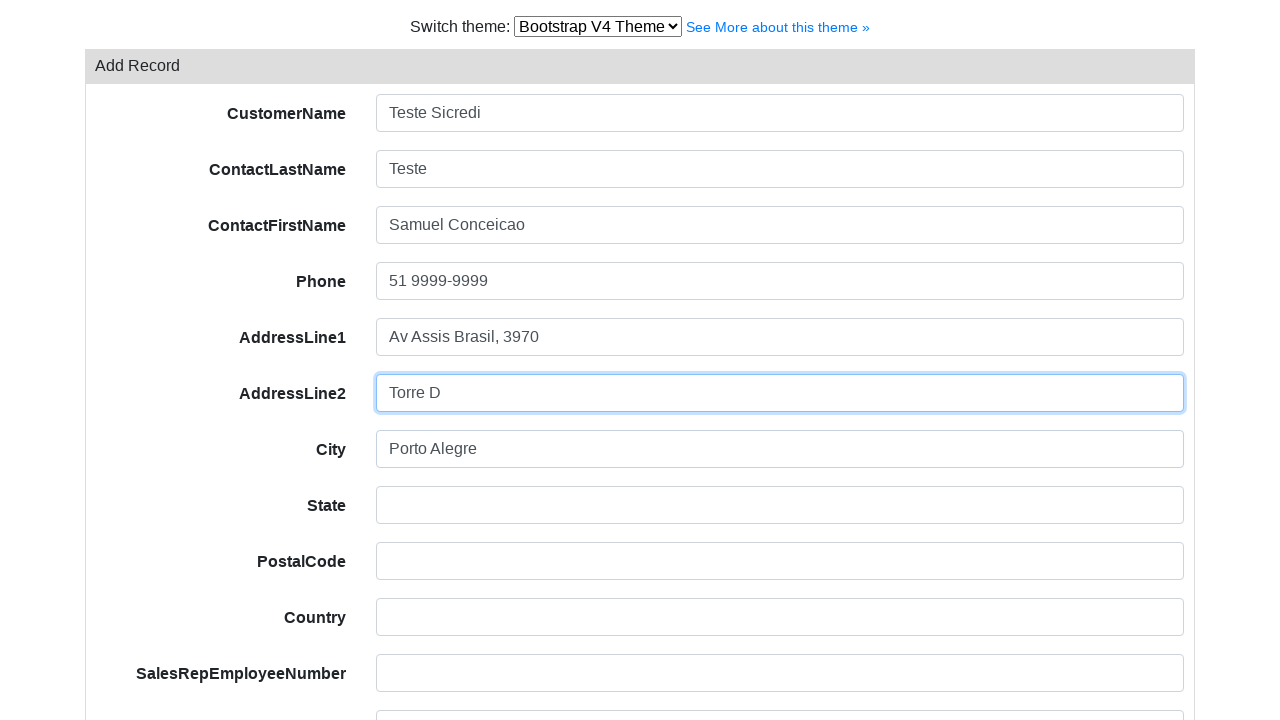

Filled state field with 'RS' on input[name='state']
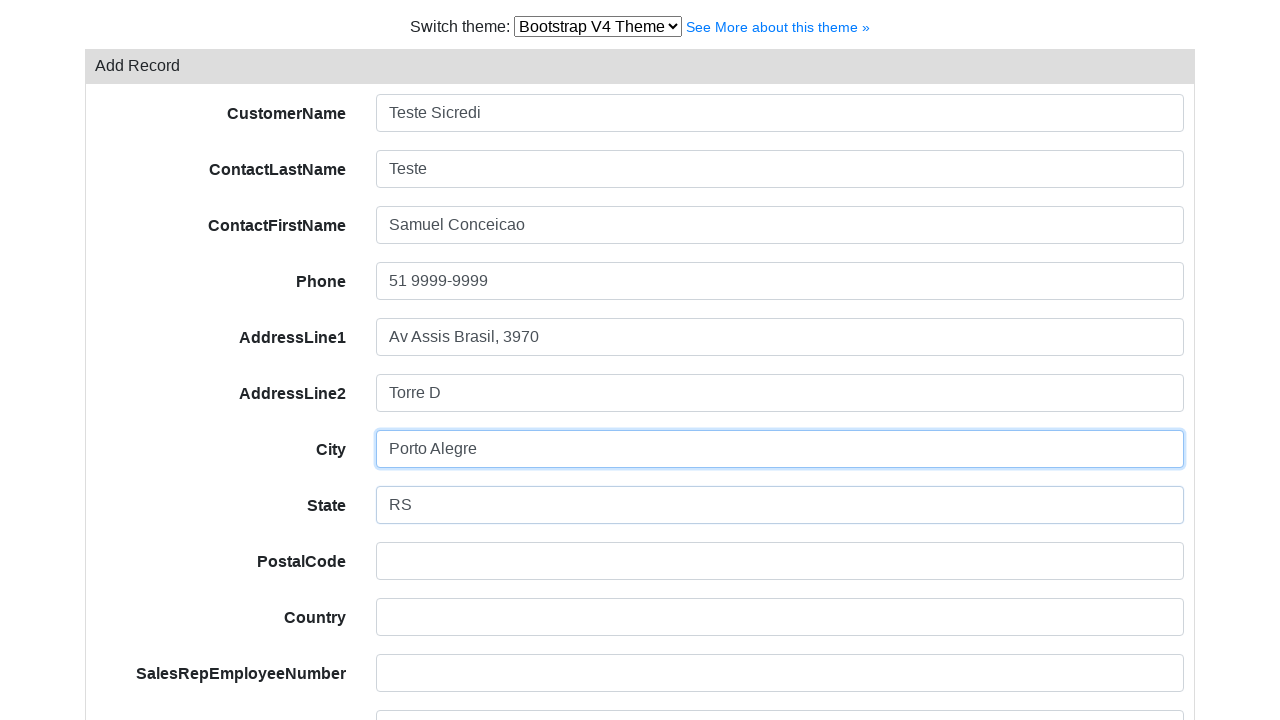

Filled postal code field with '91000-000' on #field-postalCode
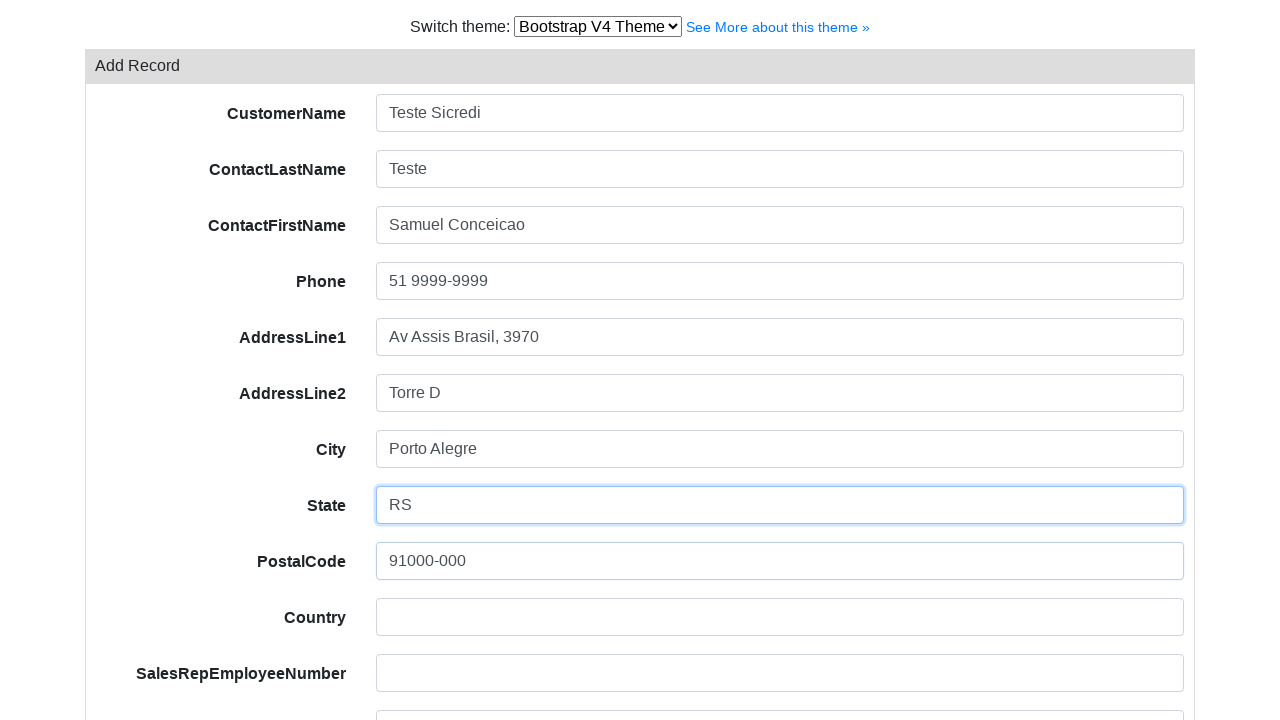

Filled country field with 'Brasil' on input[name='country']
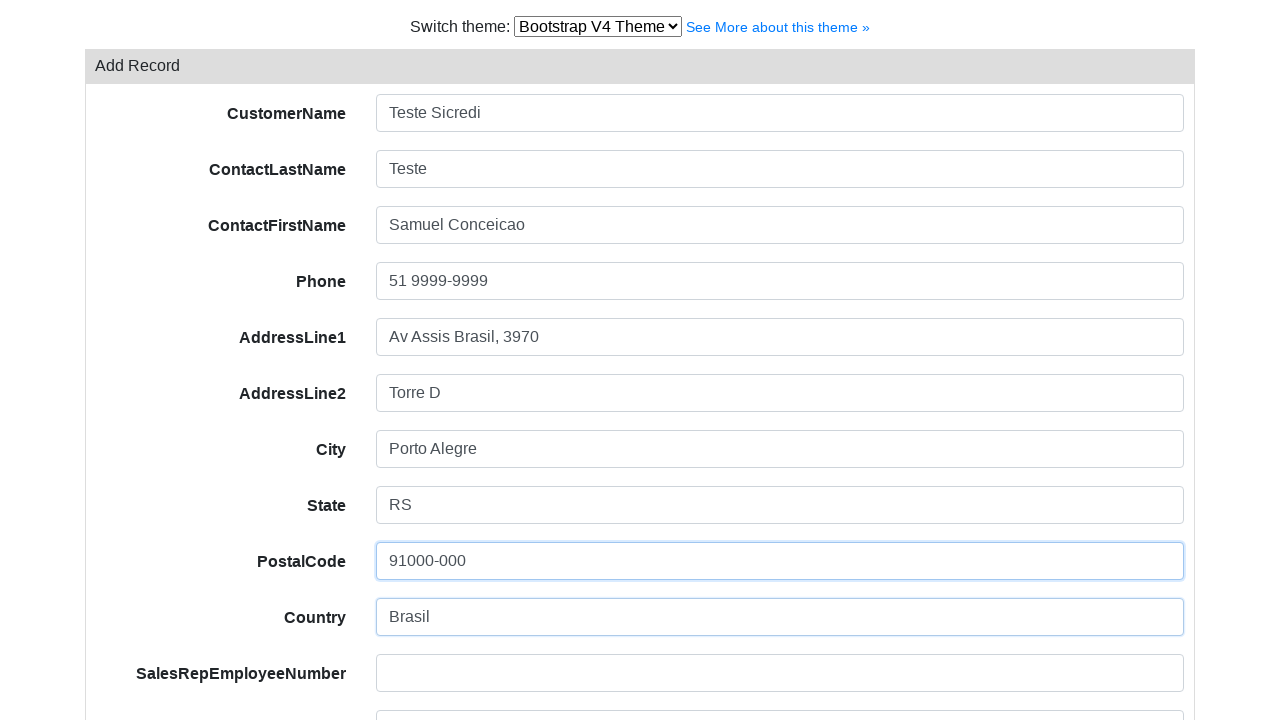

Filled sales rep employee number field with '300' on input[name='salesRepEmployeeNumber']
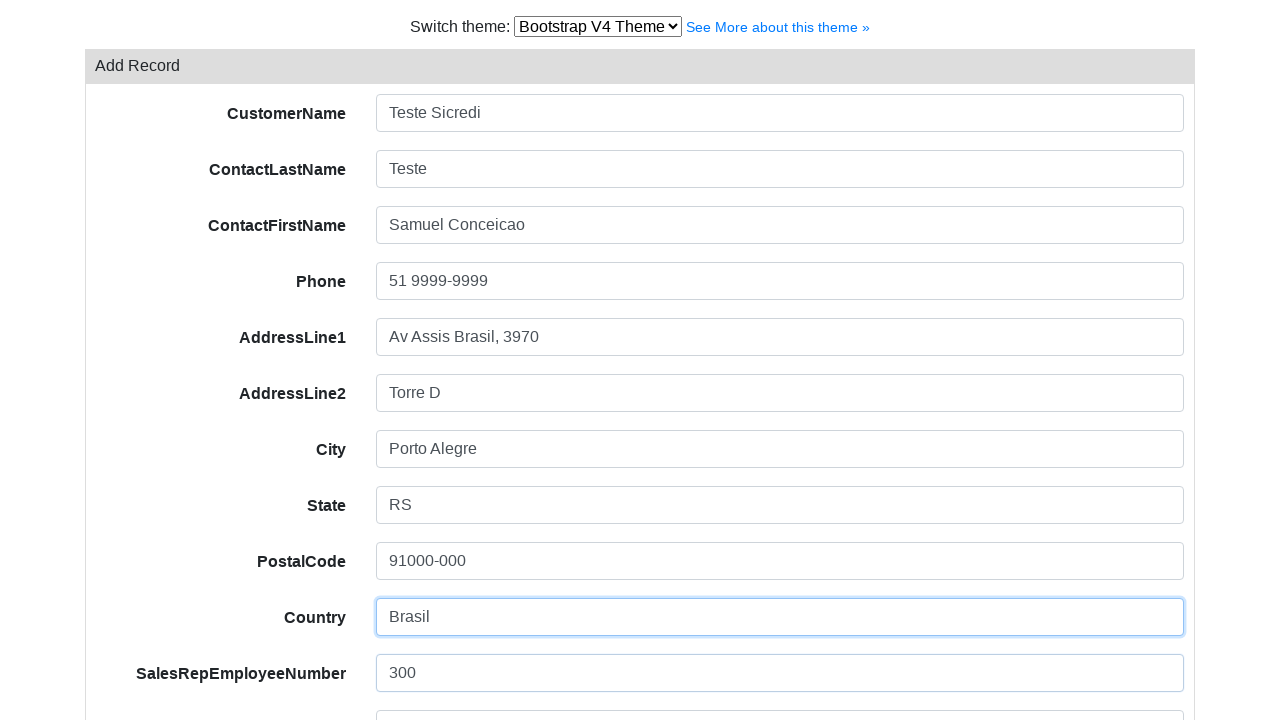

Filled credit limit field with '200' on input[name='creditLimit']
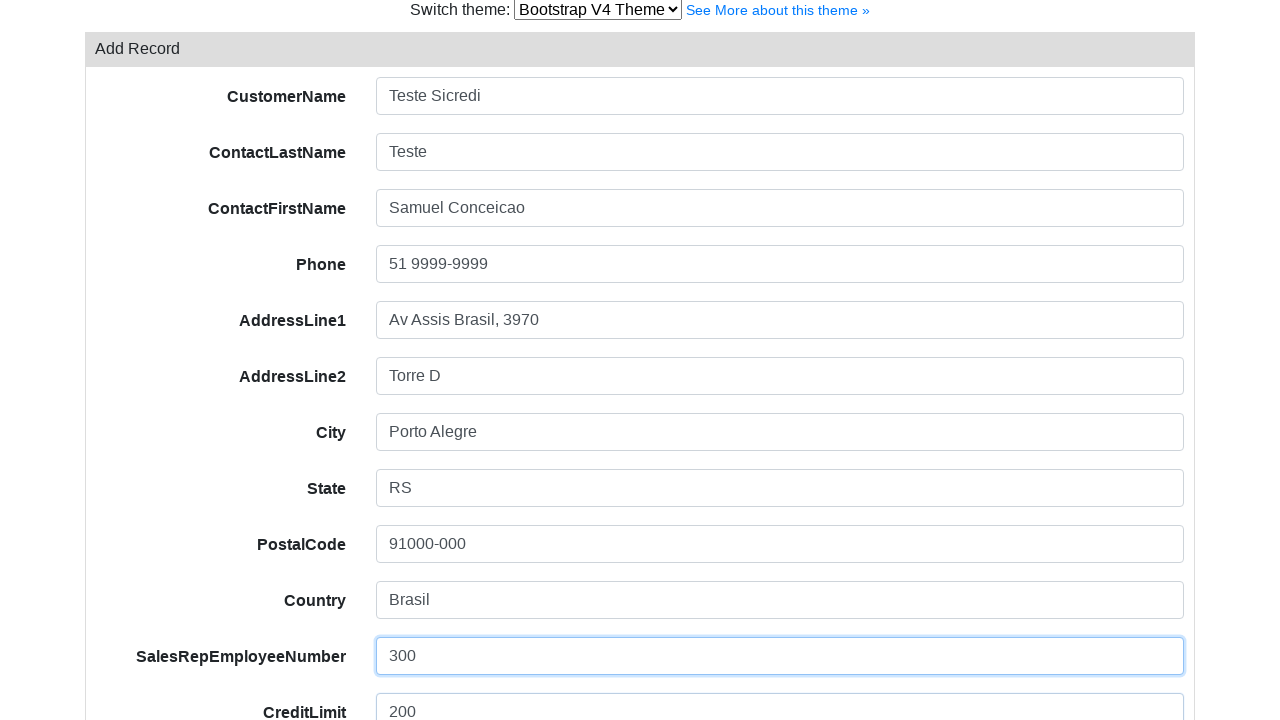

Clicked Save button to submit the customer form at (152, 622) on button.btn.btn-secondary.btn-success.b10:has-text('Save')
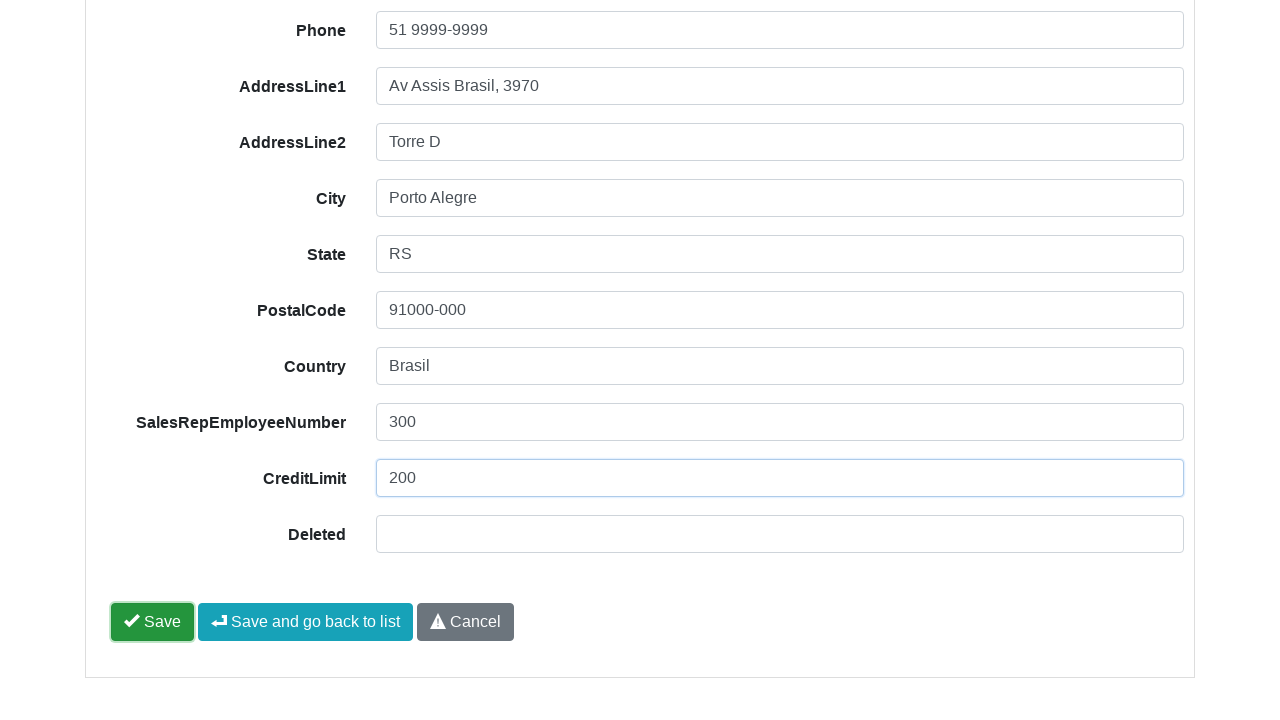

Success message appeared confirming customer record was added
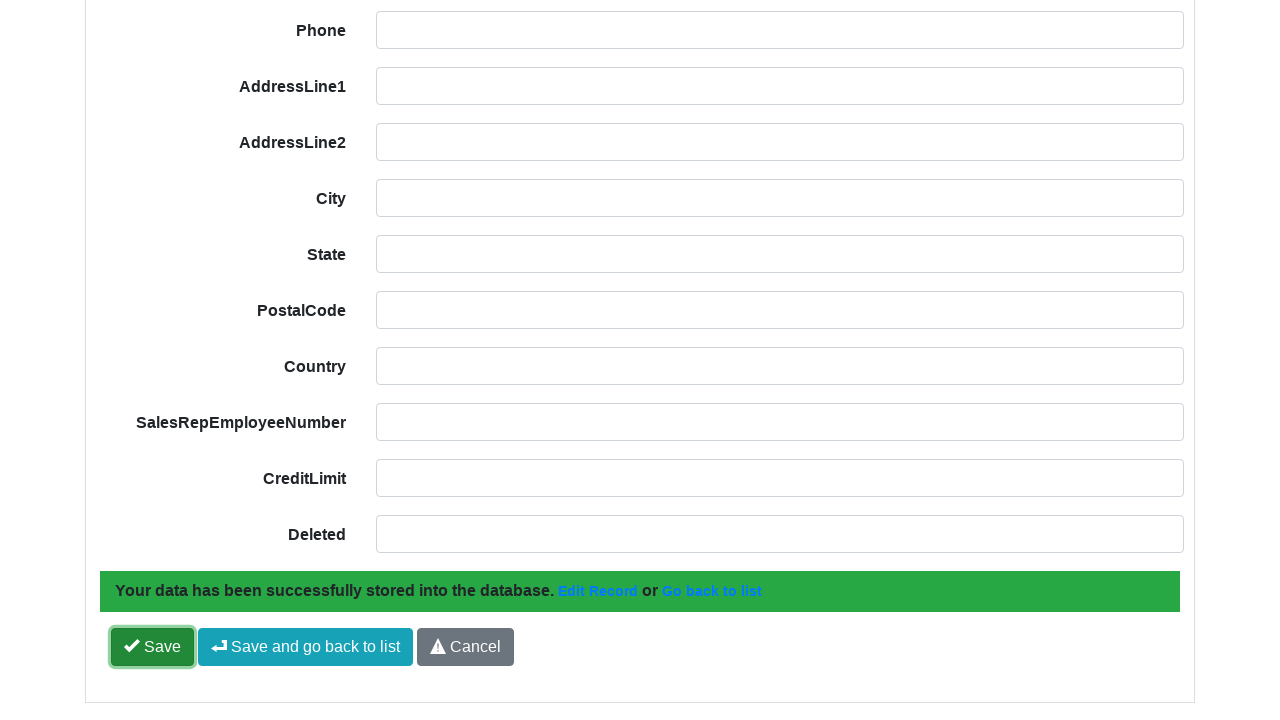

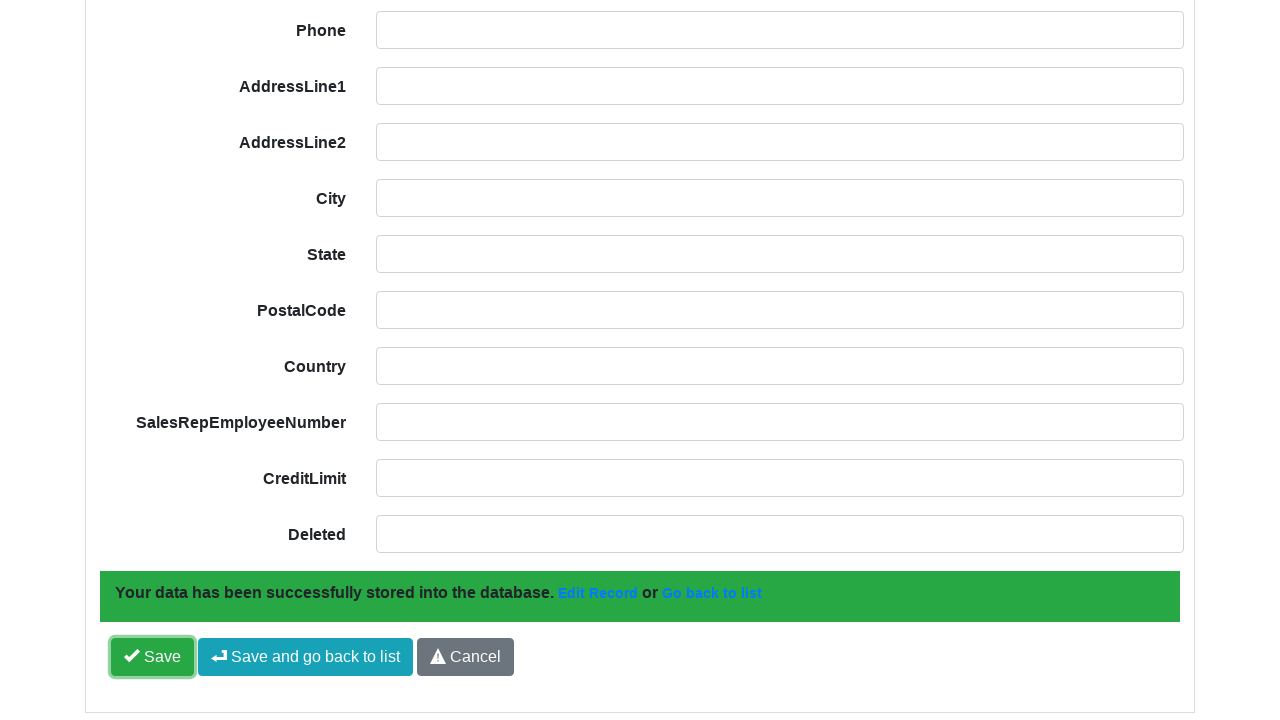